Tests prevent propagation with greedy inner drop zone - only inner should show dropped

Starting URL: https://demoqa.com/elements

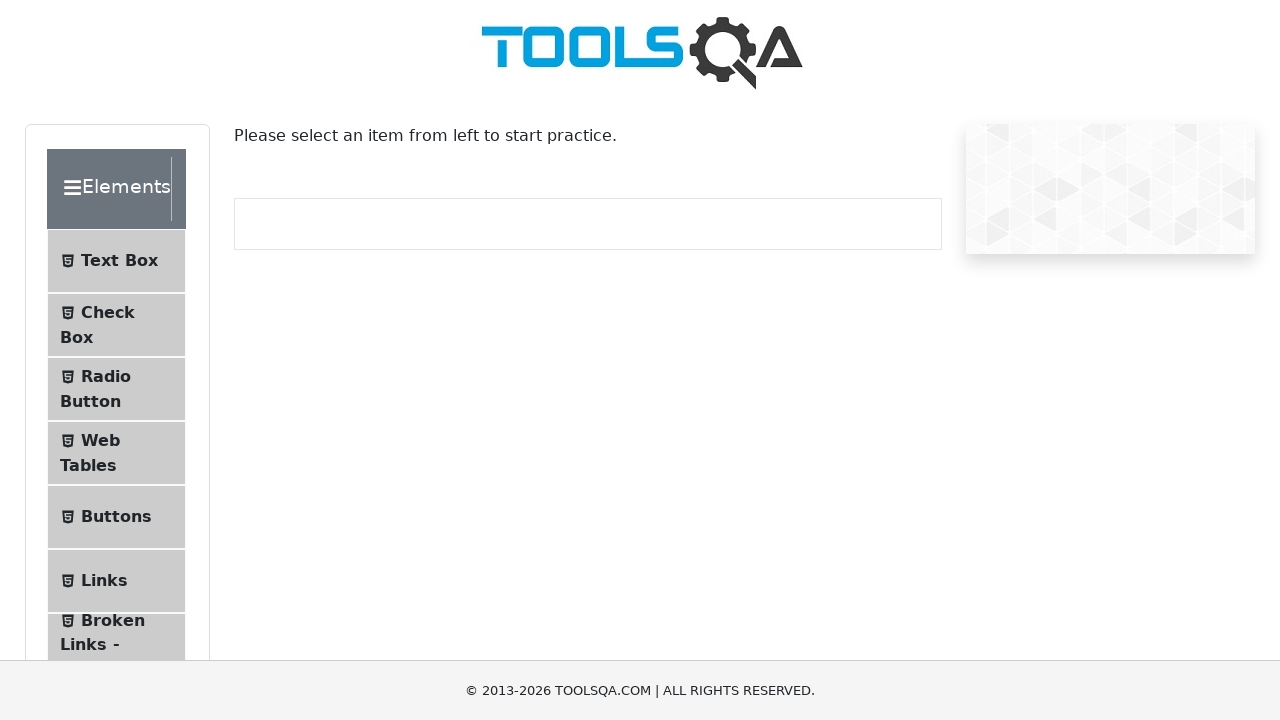

Clicked on Interactions menu at (121, 475) on internal:text="Interactions"i
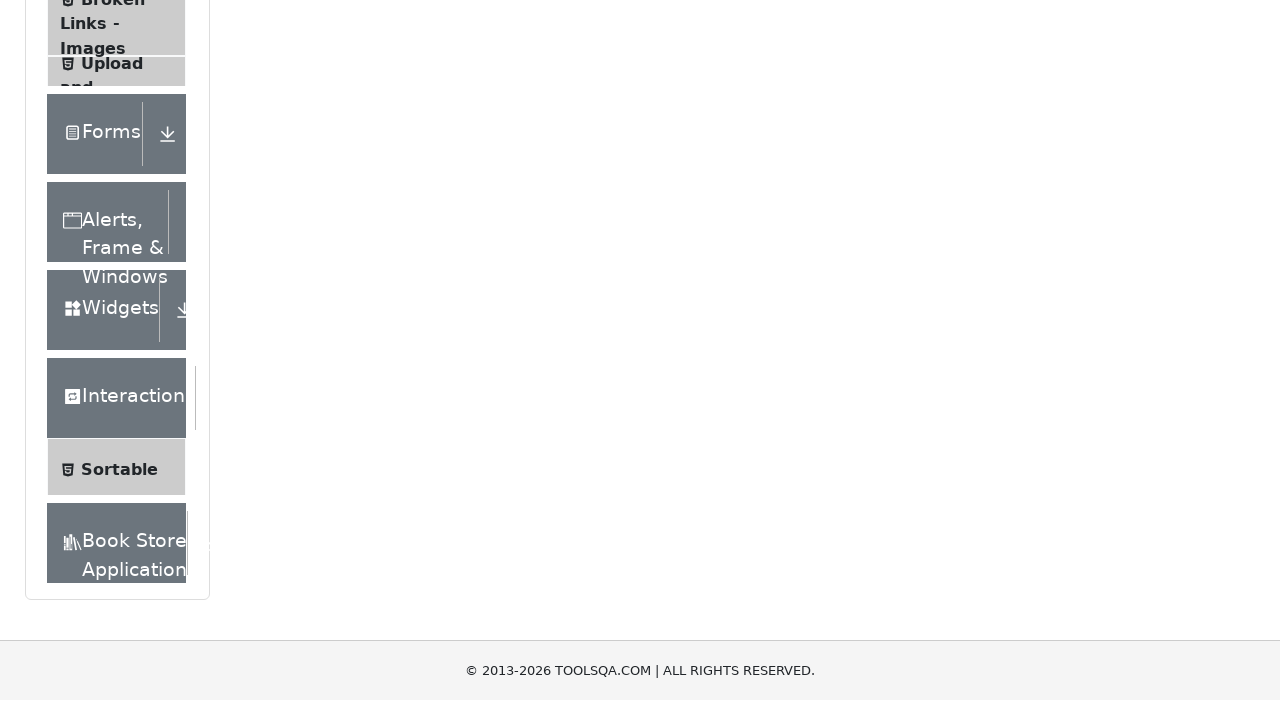

Clicked on Droppable submenu at (127, 576) on internal:text="Droppable"i
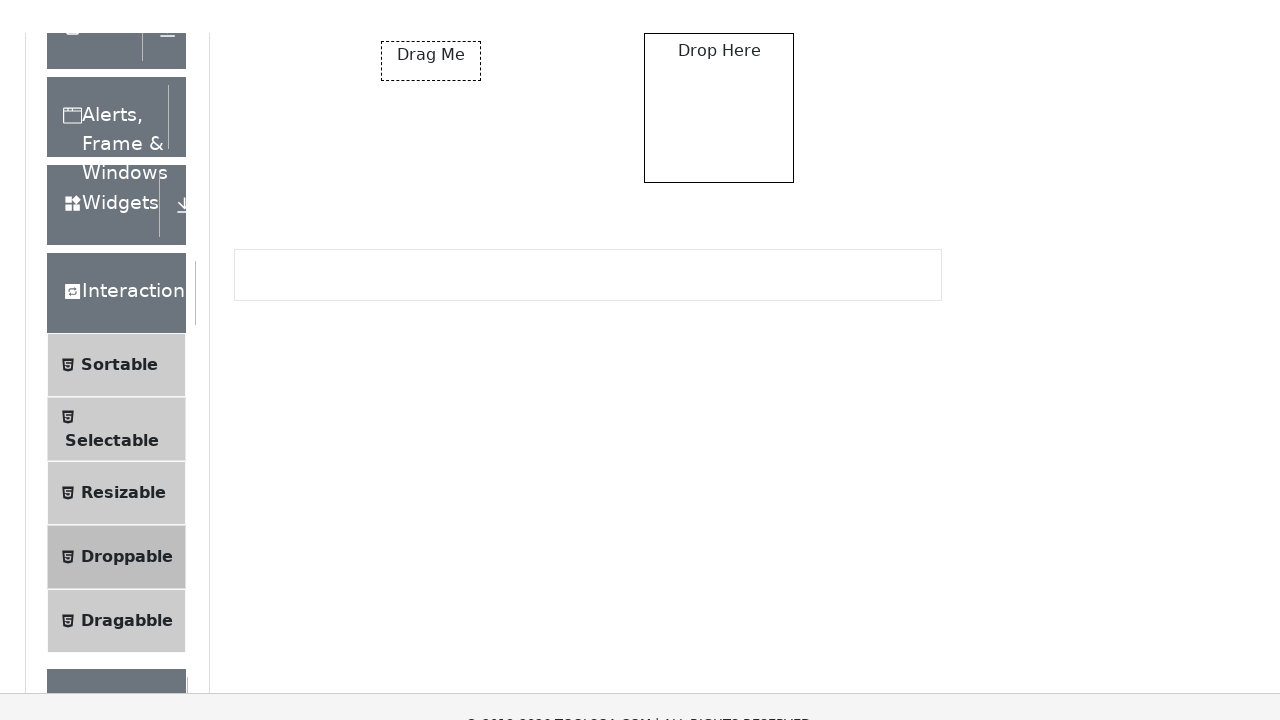

Switched to Prevent Propogation tab at (510, 244) on internal:role=tab[name="Prevent Propogation"i]
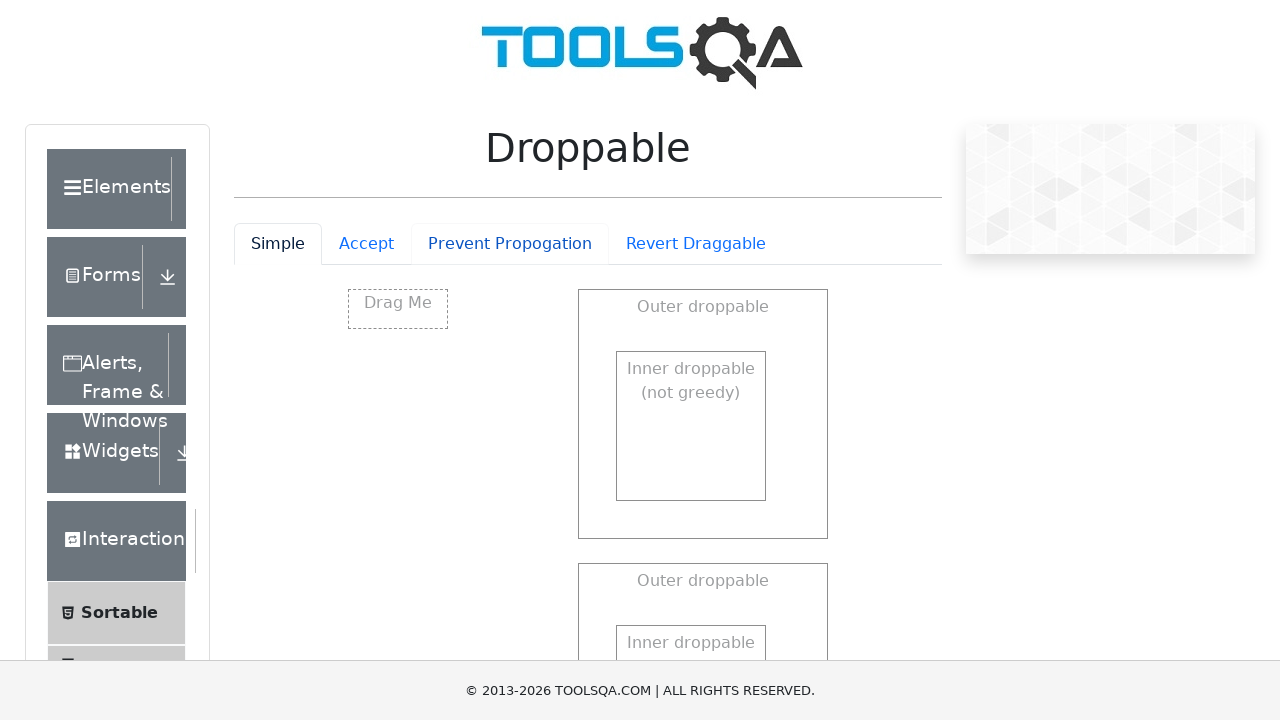

Located draggable element
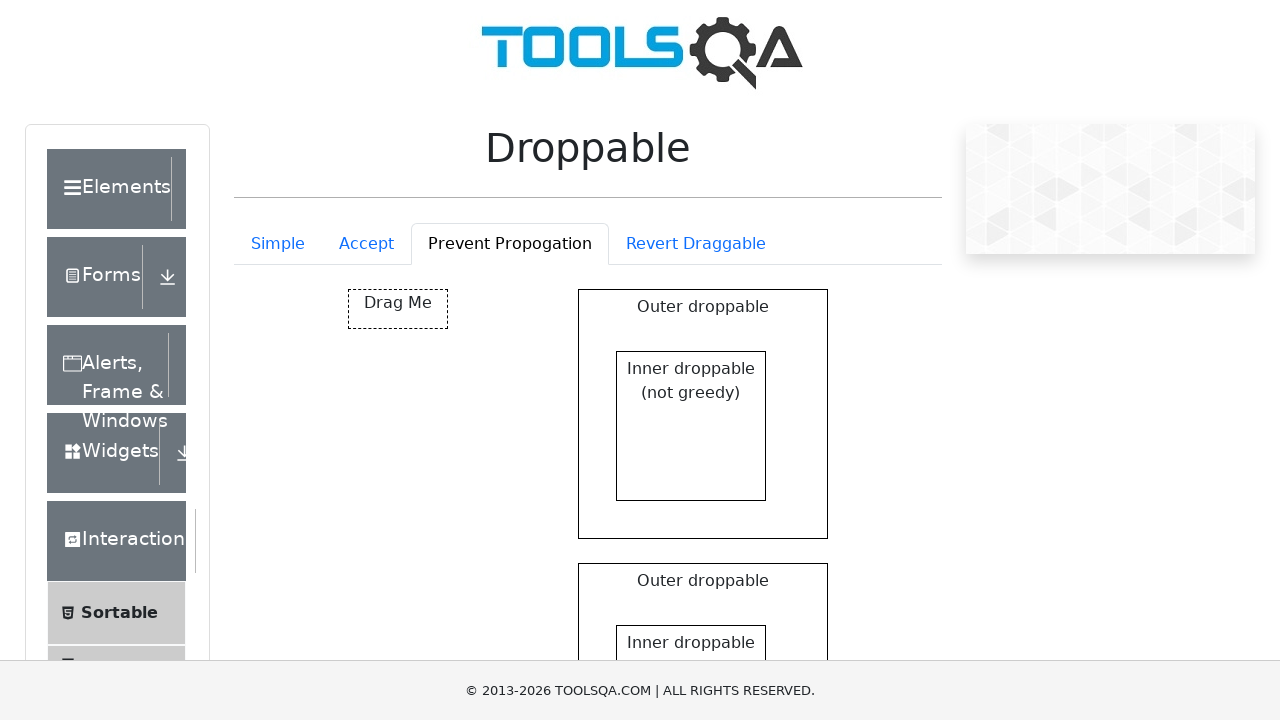

Located inner greedy drop zone
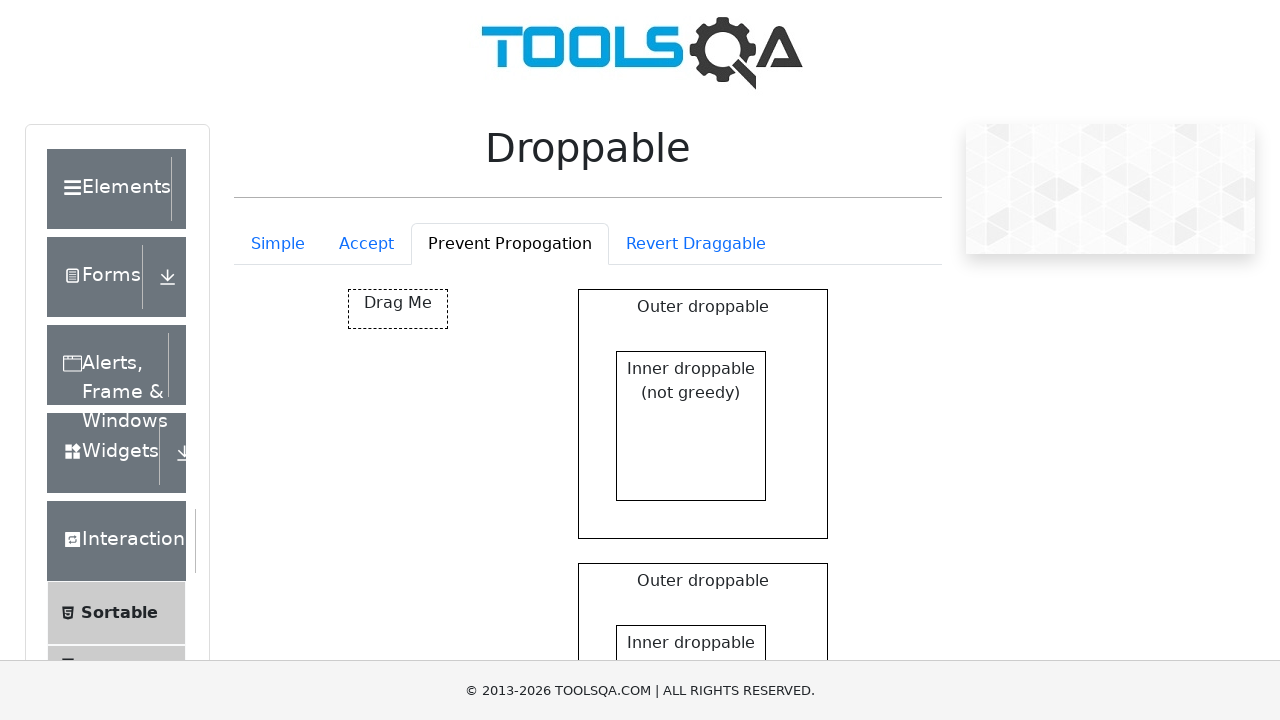

Dragged element to inner greedy drop zone - styles should update to show only inner zone as dropped at (691, 645)
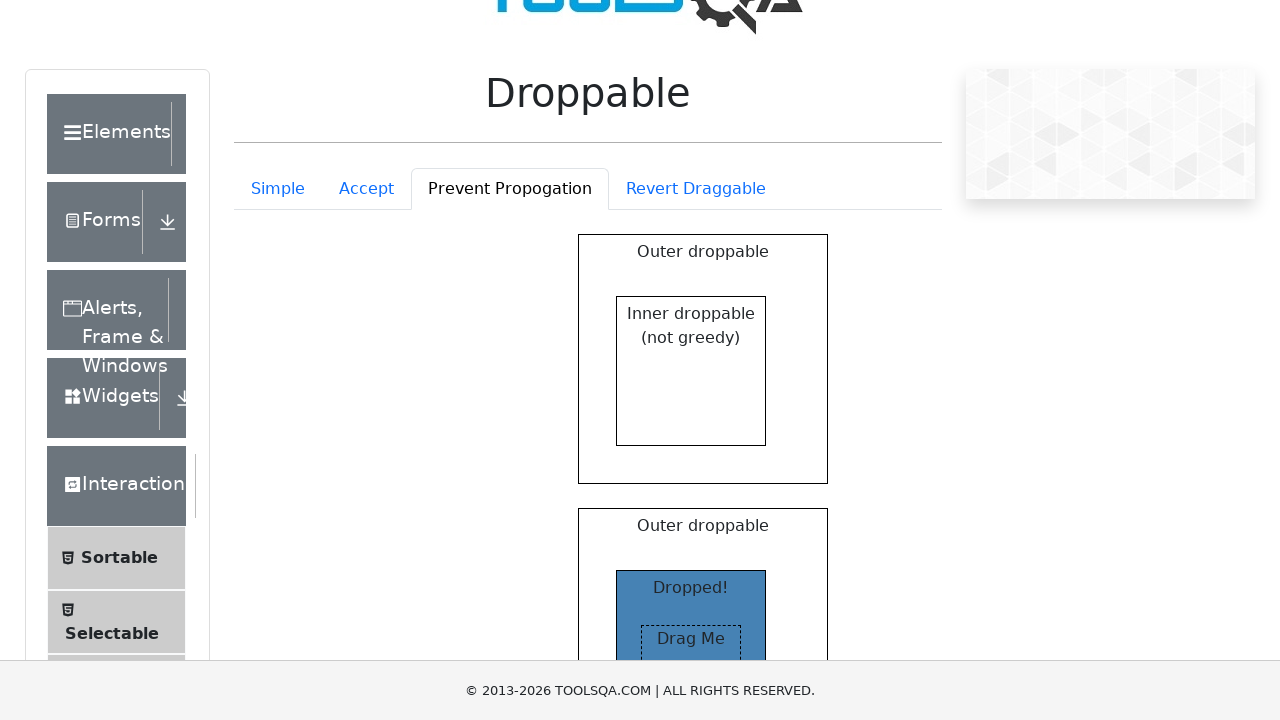

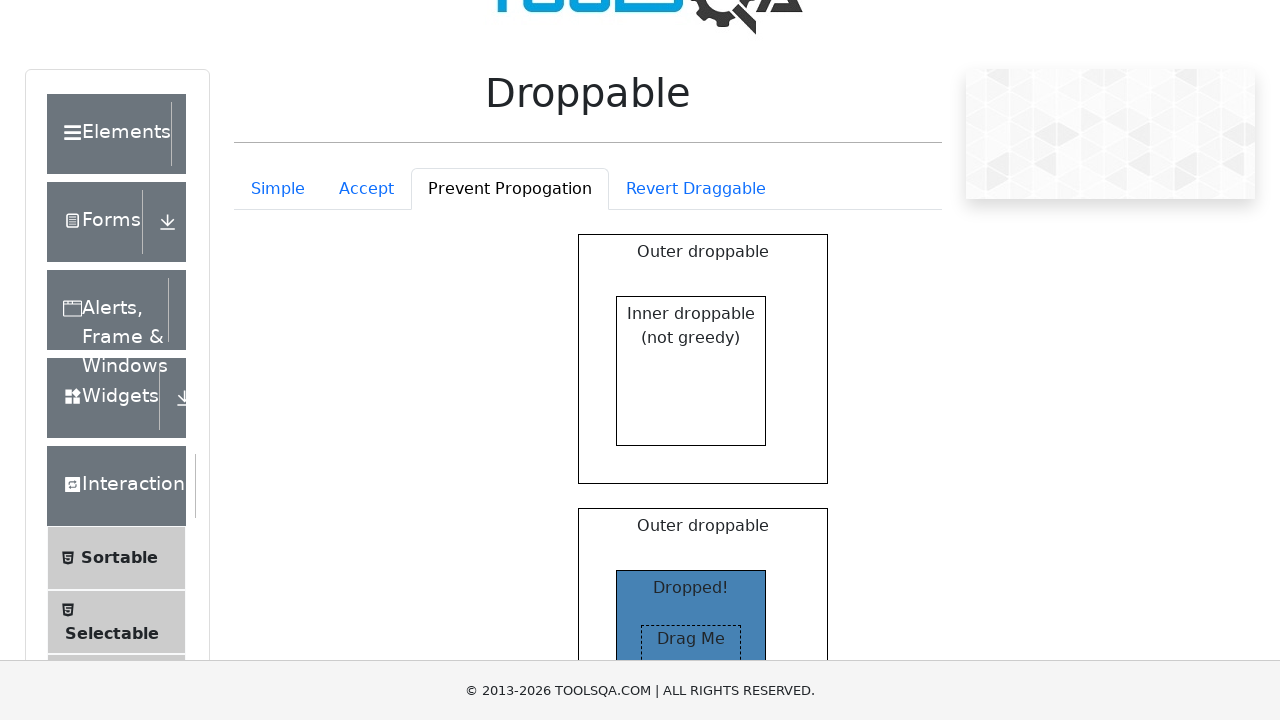